Tests JavaScript alert handling by triggering different types of alerts (simple alert, confirm dialog, and prompt) and interacting with them through accept, dismiss, and text input actions.

Starting URL: https://the-internet.herokuapp.com/javascript_alerts

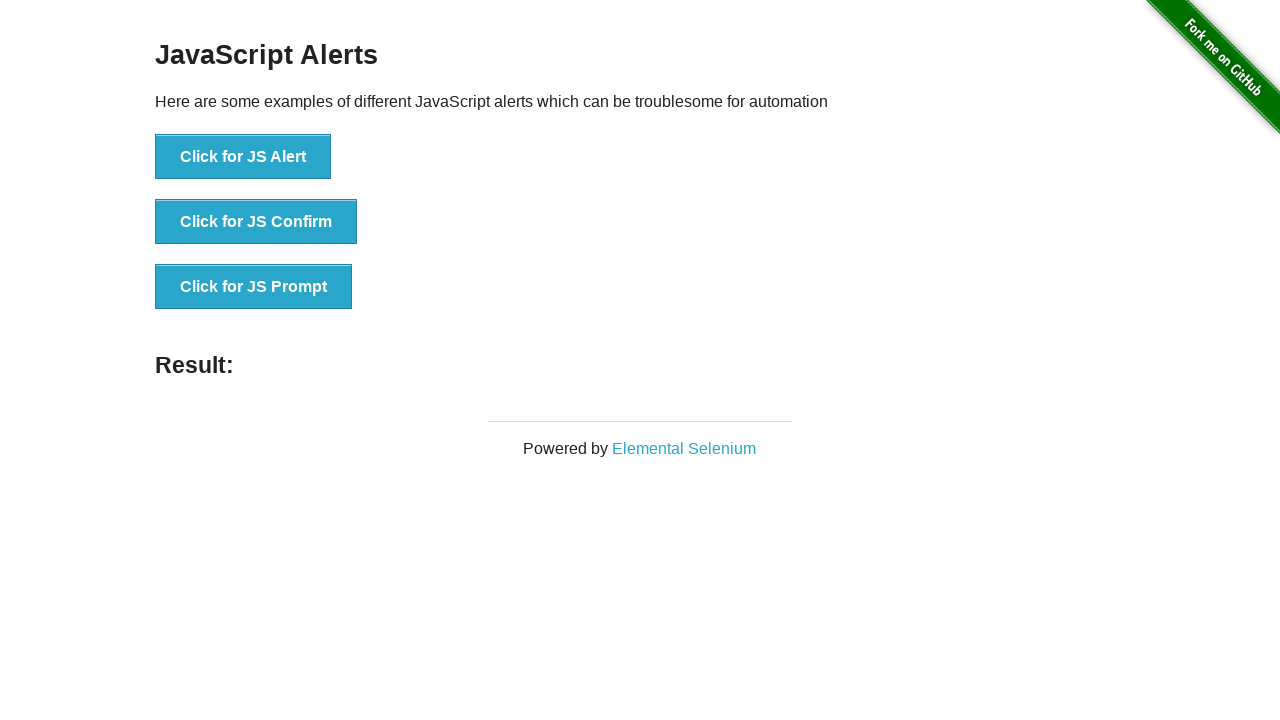

Triggered JS Alert and accepted it at (243, 157) on xpath=//button[text()='Click for JS Alert']
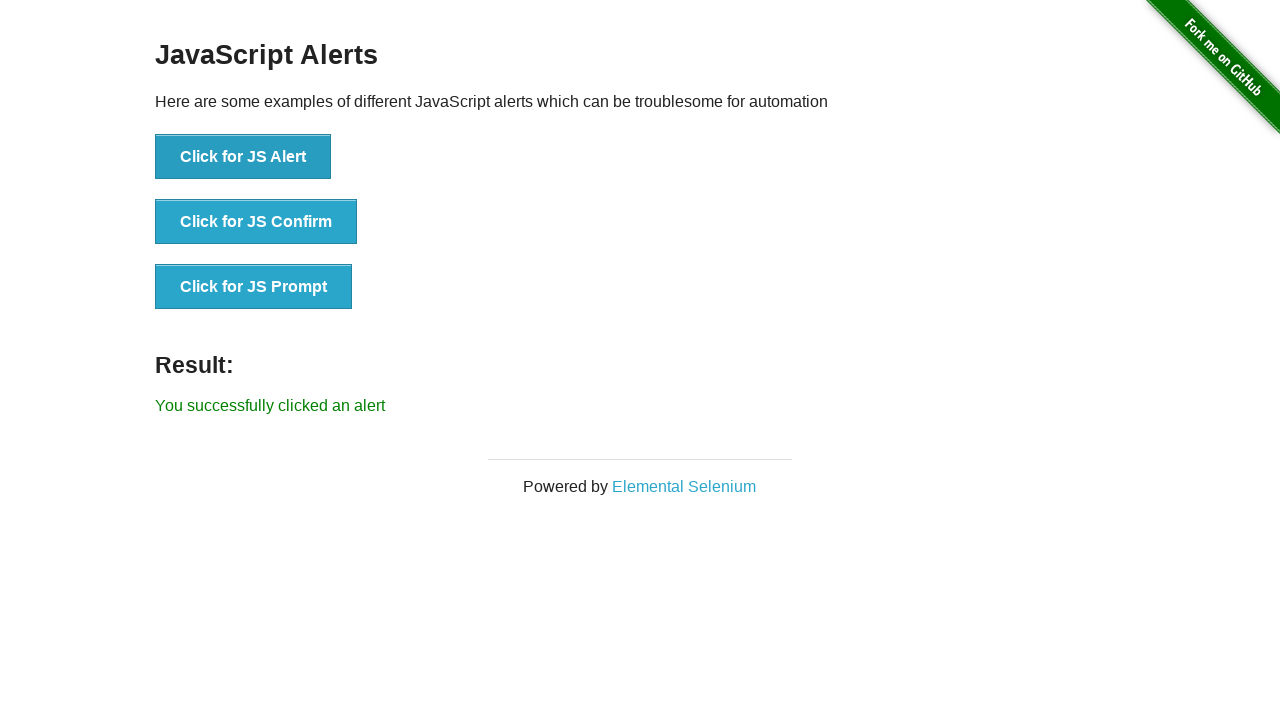

Waited 1 second for alert to process
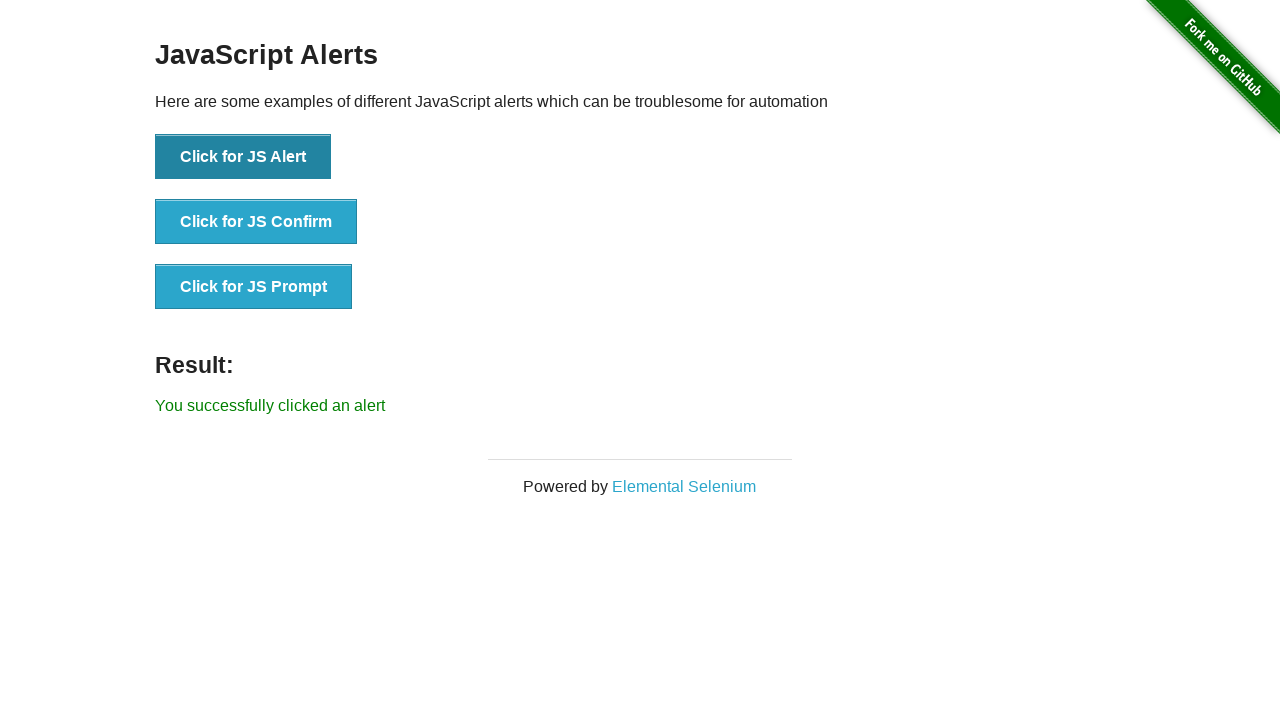

Triggered JS Confirm dialog and accepted it at (256, 222) on xpath=//button[text()='Click for JS Confirm']
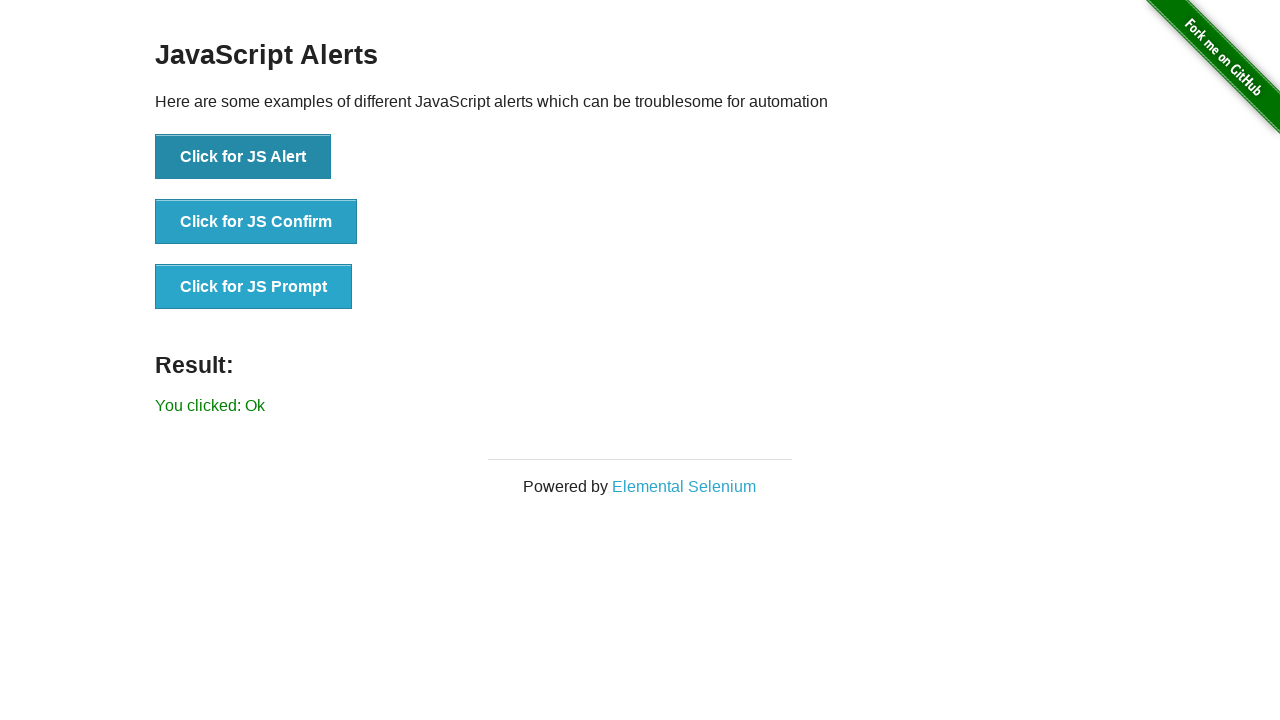

Waited 1 second for confirm dialog to process
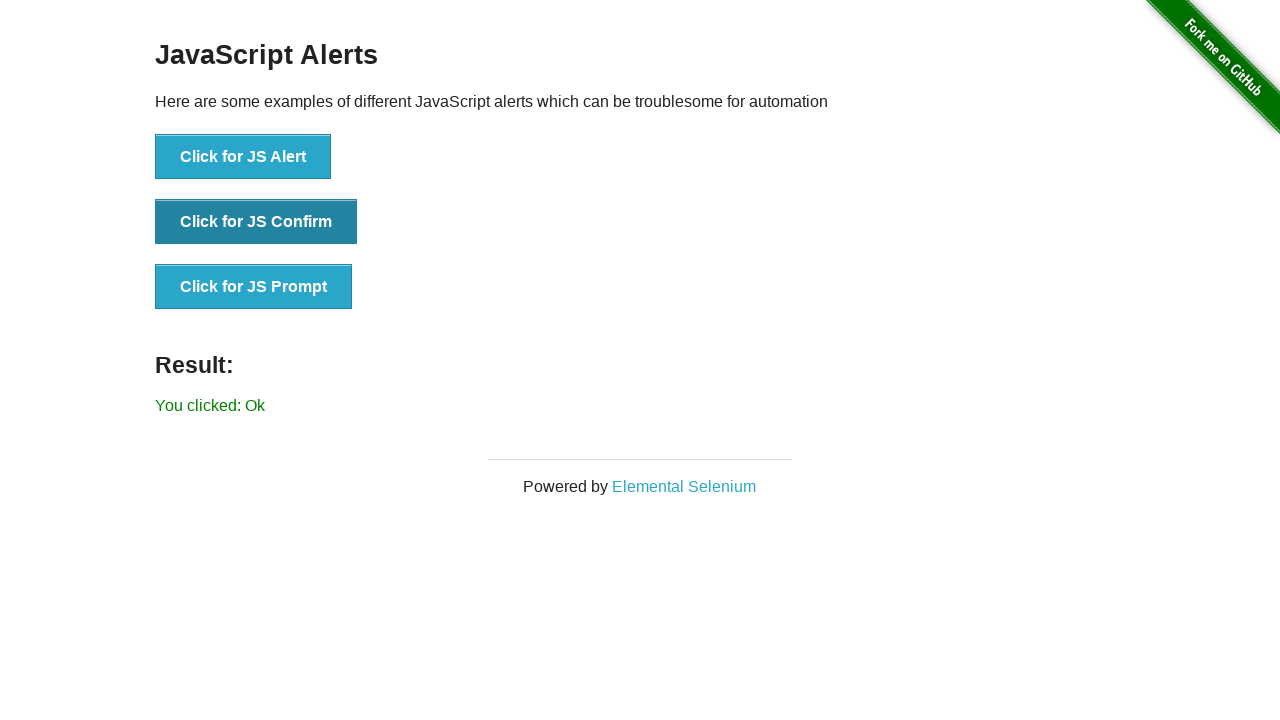

Triggered JS Confirm dialog and dismissed it at (256, 222) on xpath=//button[text()='Click for JS Confirm']
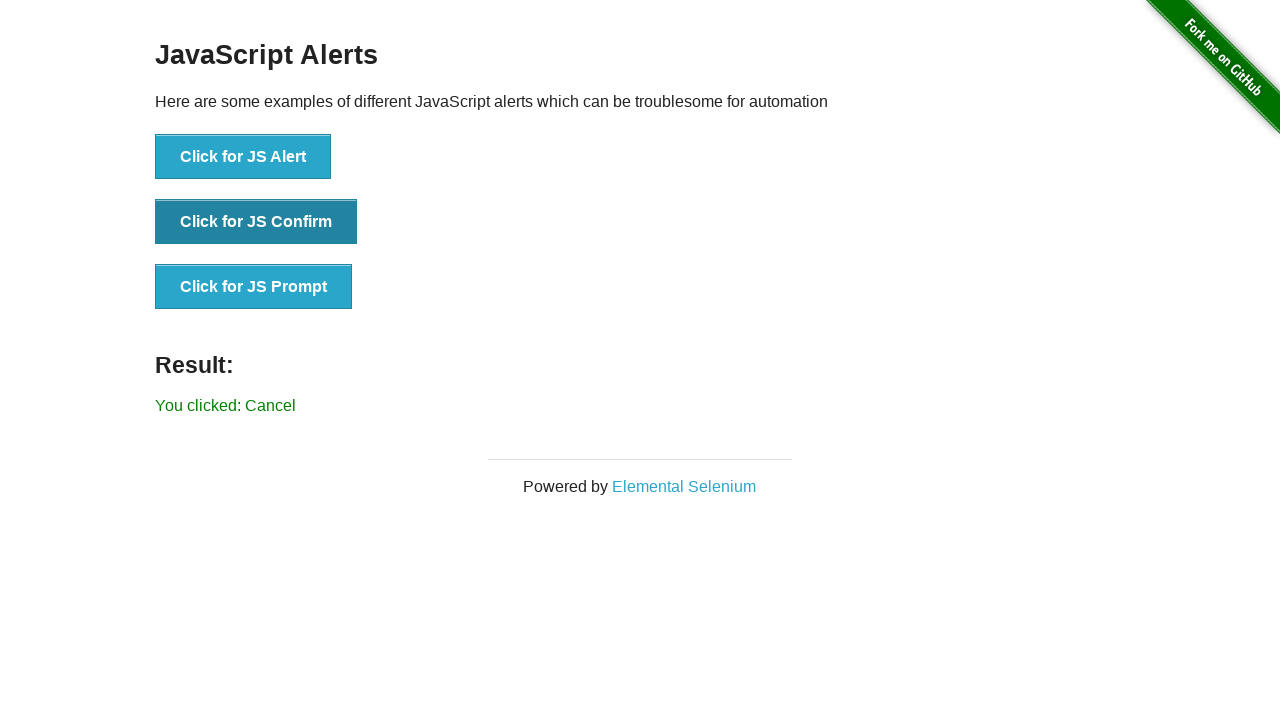

Waited 1 second for dismiss dialog to process
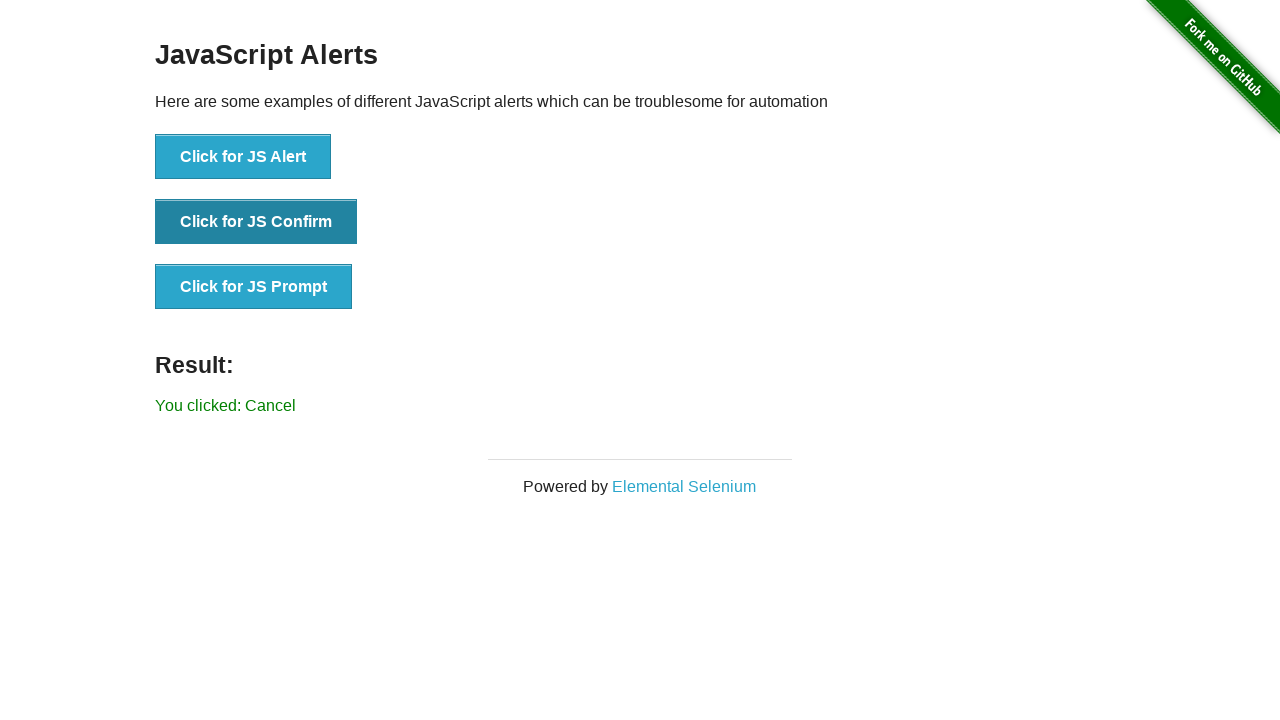

Triggered JS Prompt dialog, entered 'abc', and accepted it at (254, 287) on xpath=//button[text()='Click for JS Prompt']
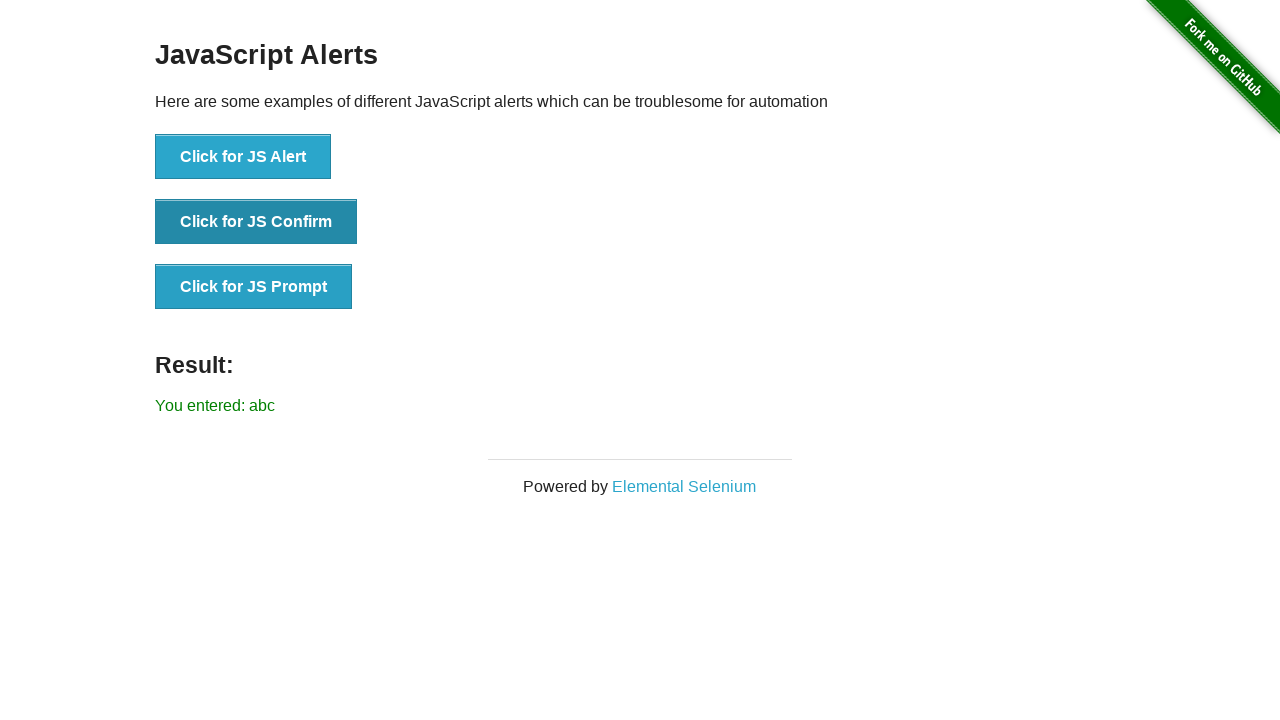

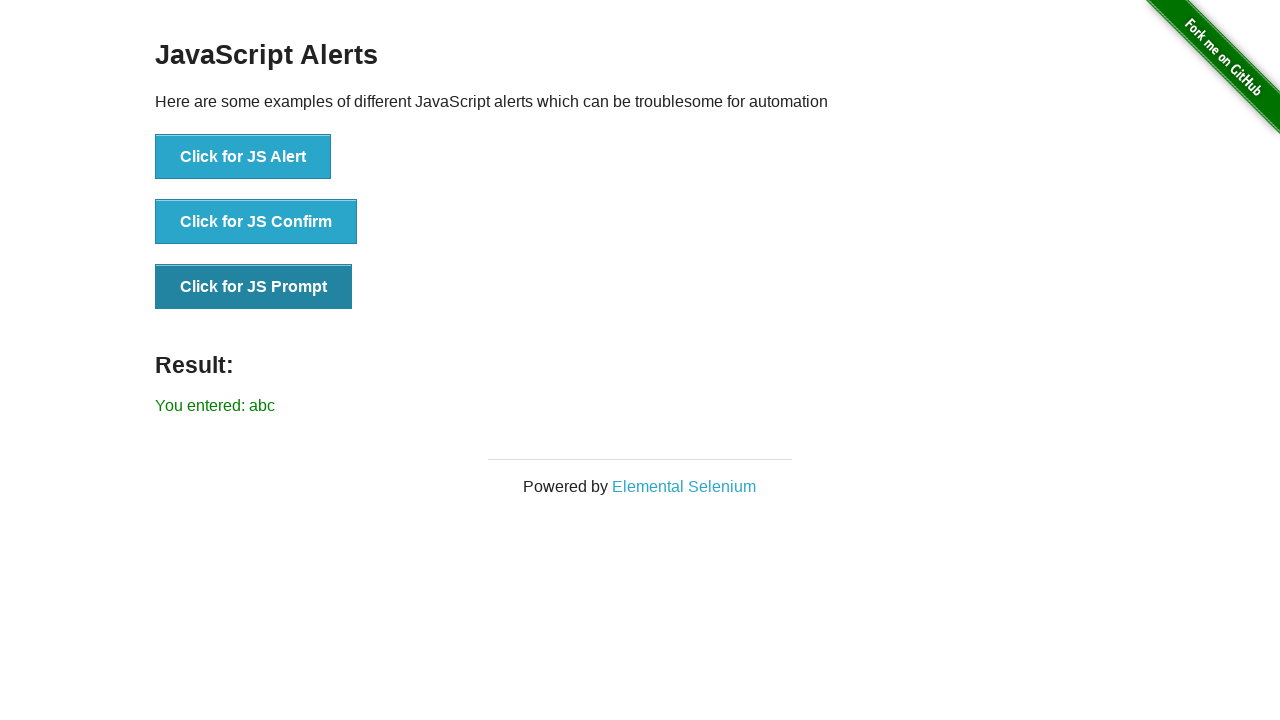